Opens the L'Etoile website and verifies that the page title matches the expected value "L'Etoile"

Starting URL: https://www.letu.ru/

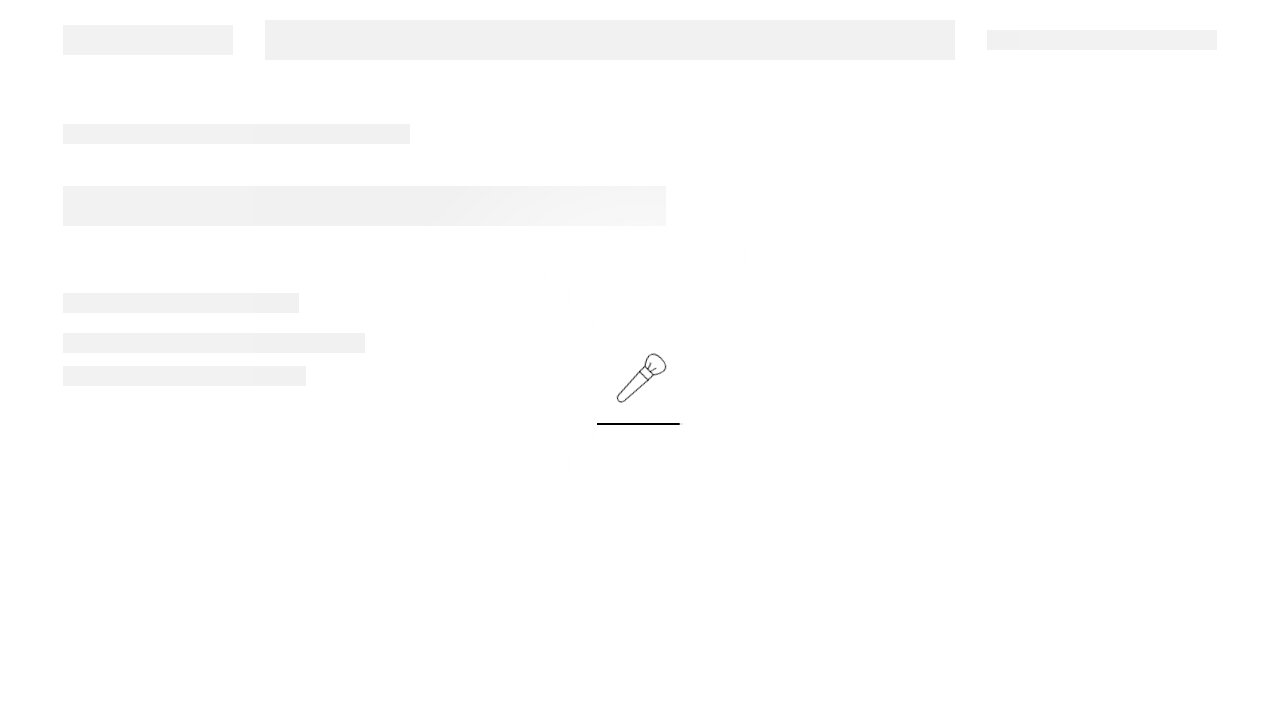

Waited for page to load (domcontentloaded state)
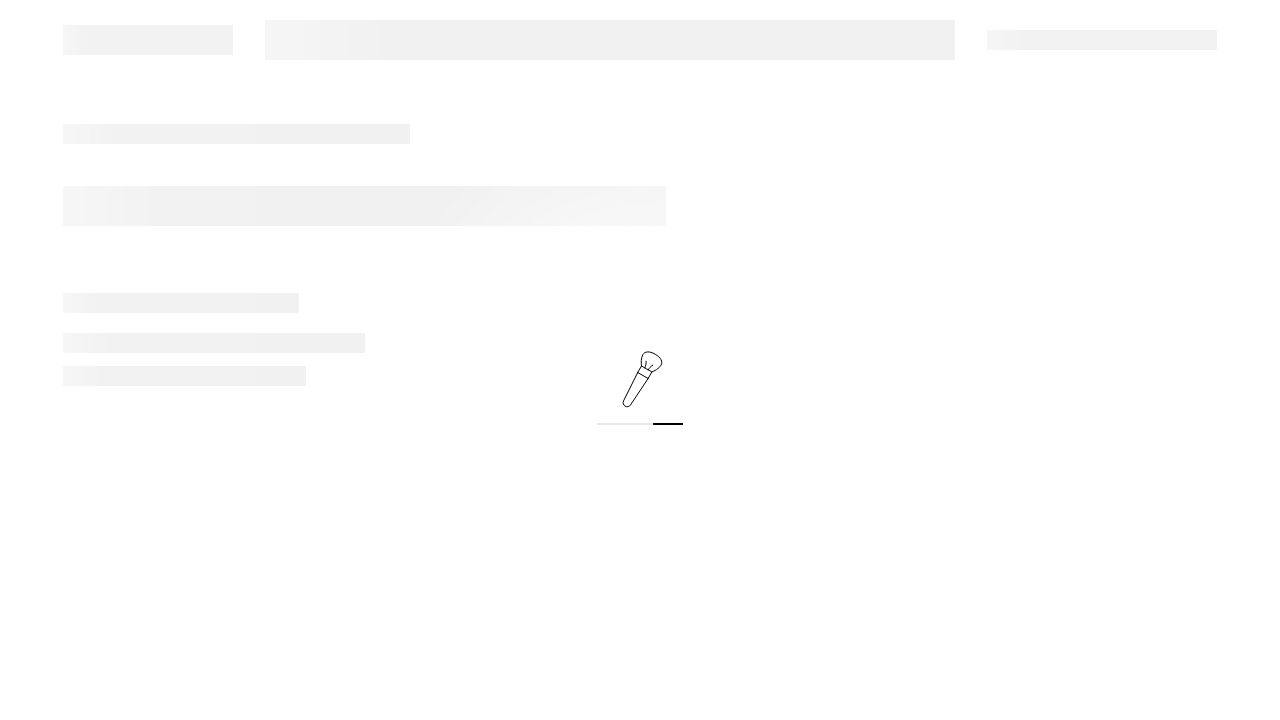

Retrieved page title: 'L'Etoile'
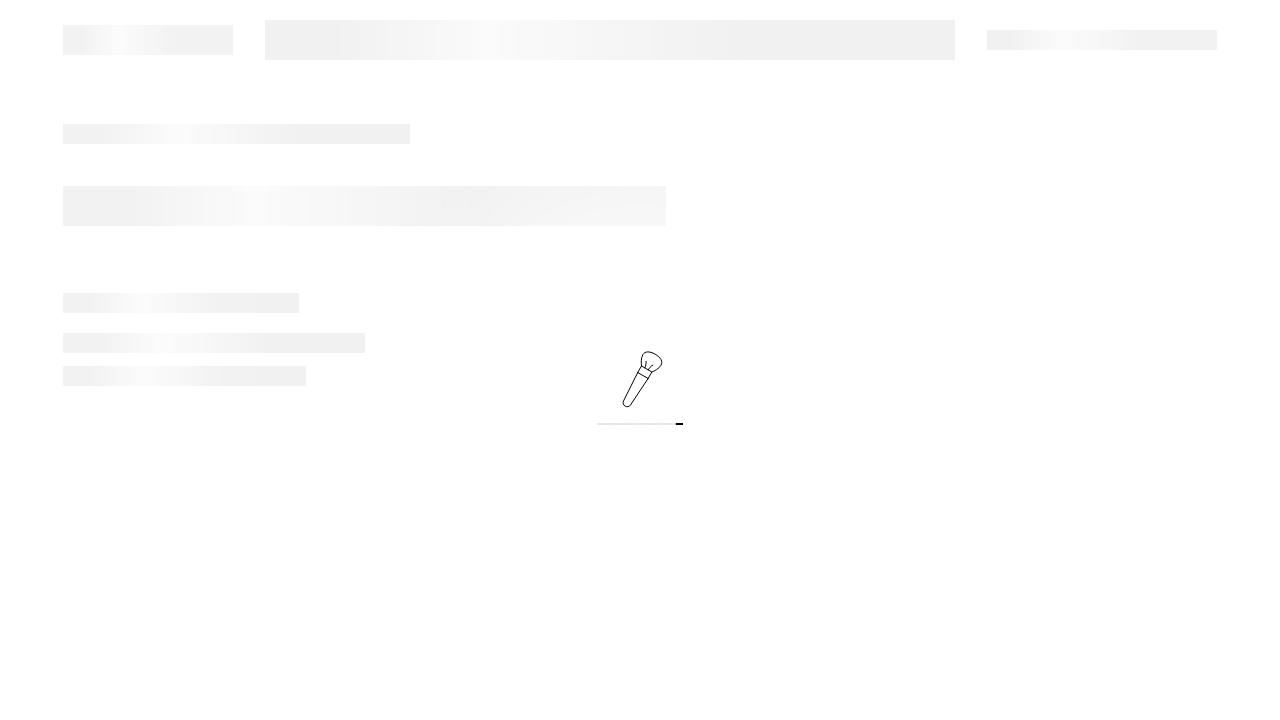

Verified that page title matches expected value 'L'Etoile'
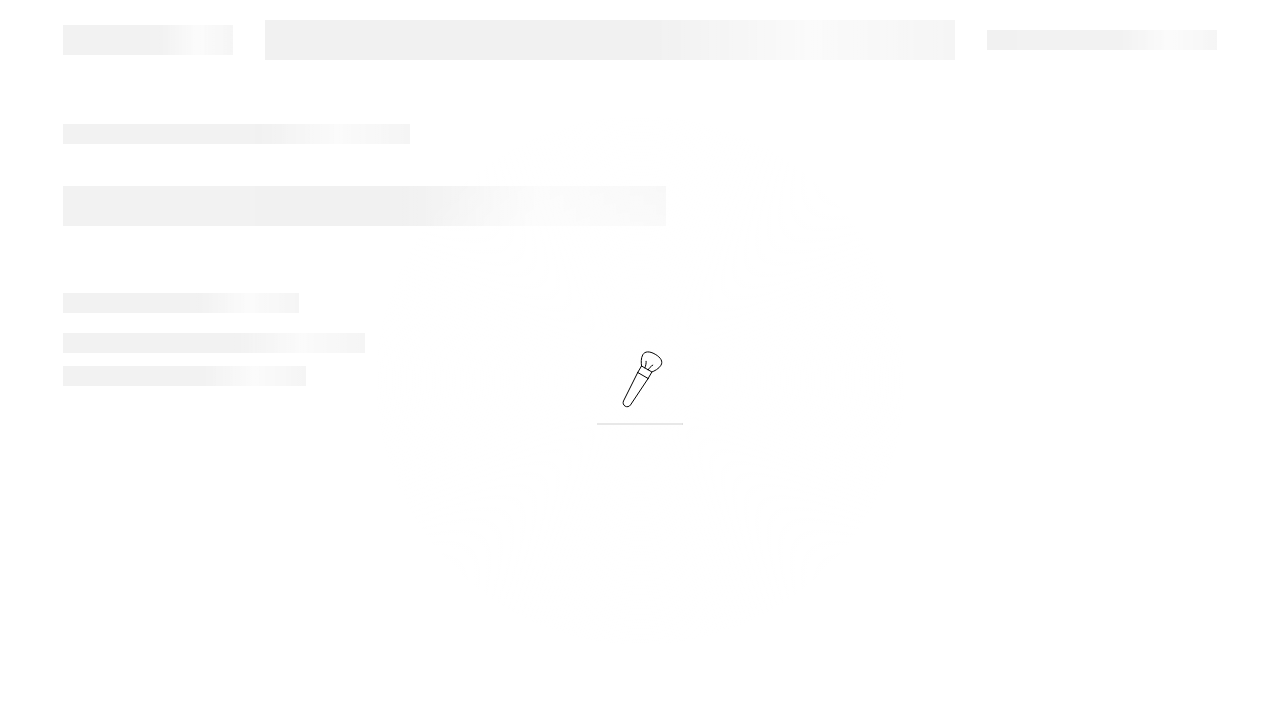

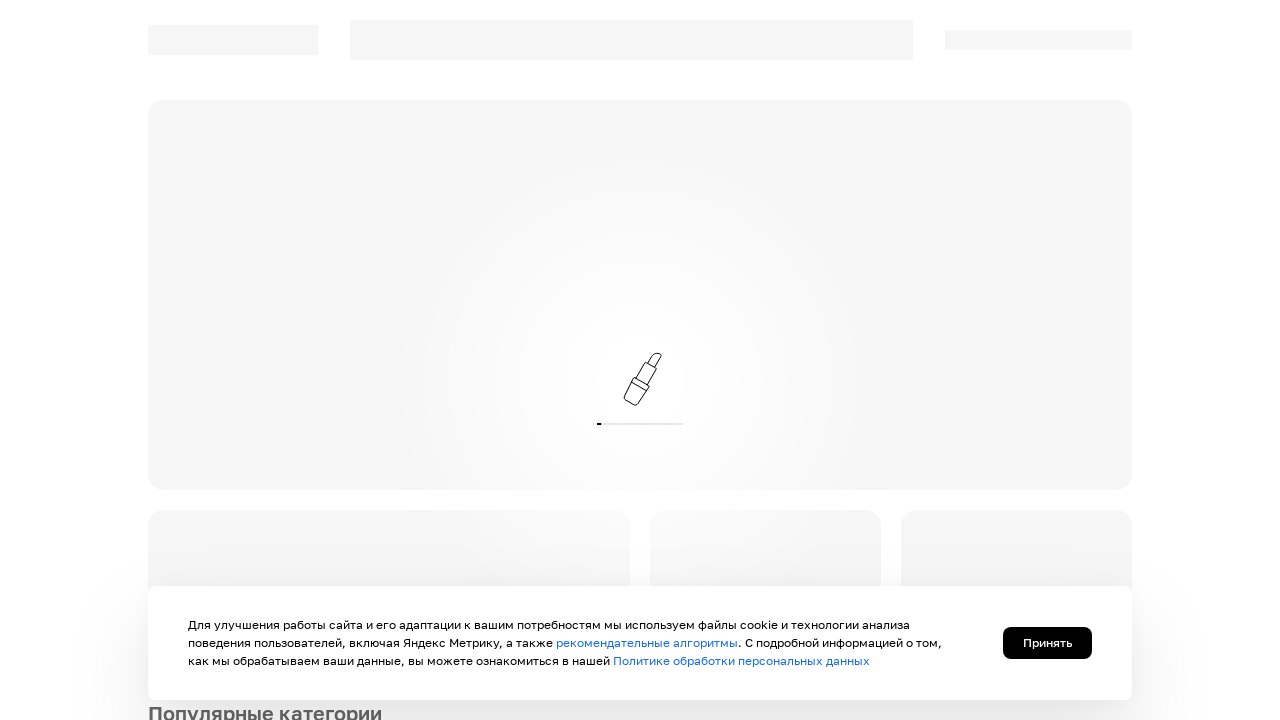